Tests window switching functionality by clicking a link that opens a new window, then switching to that window and verifying its title is "New Window"

Starting URL: https://the-internet.herokuapp.com/windows

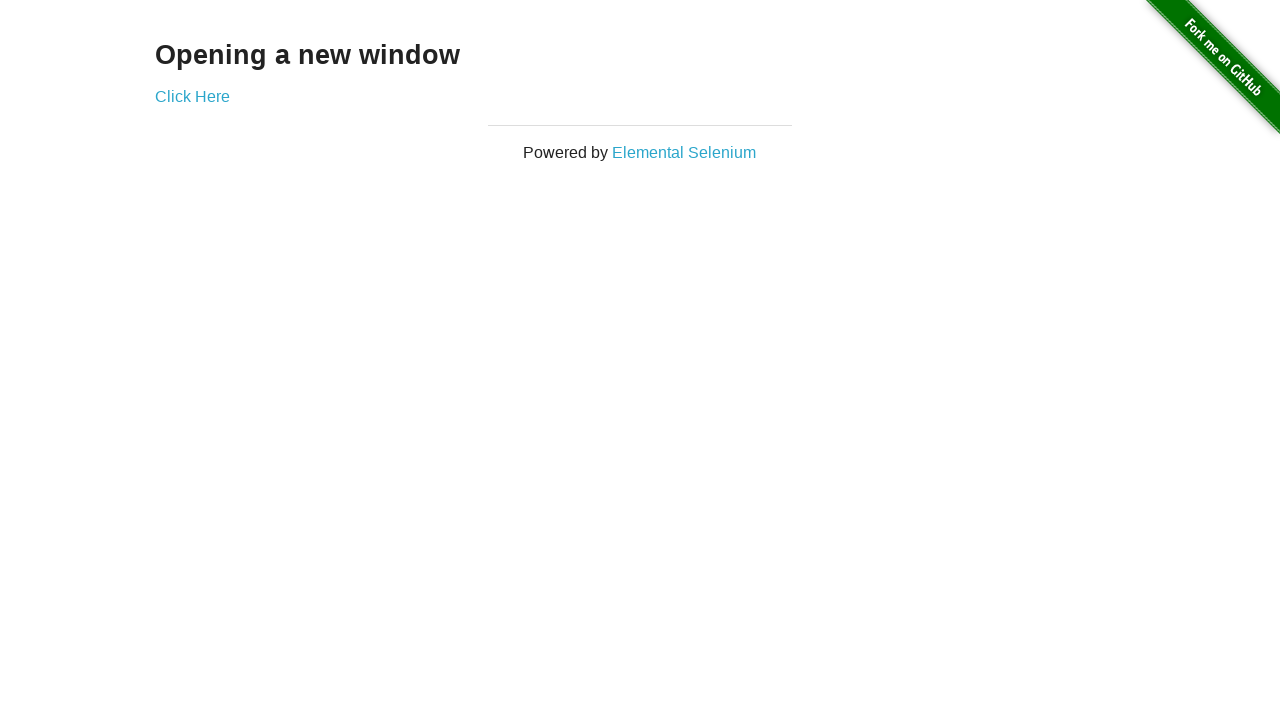

Clicked 'Click Here' link to open new window at (192, 96) on a:text('Click Here')
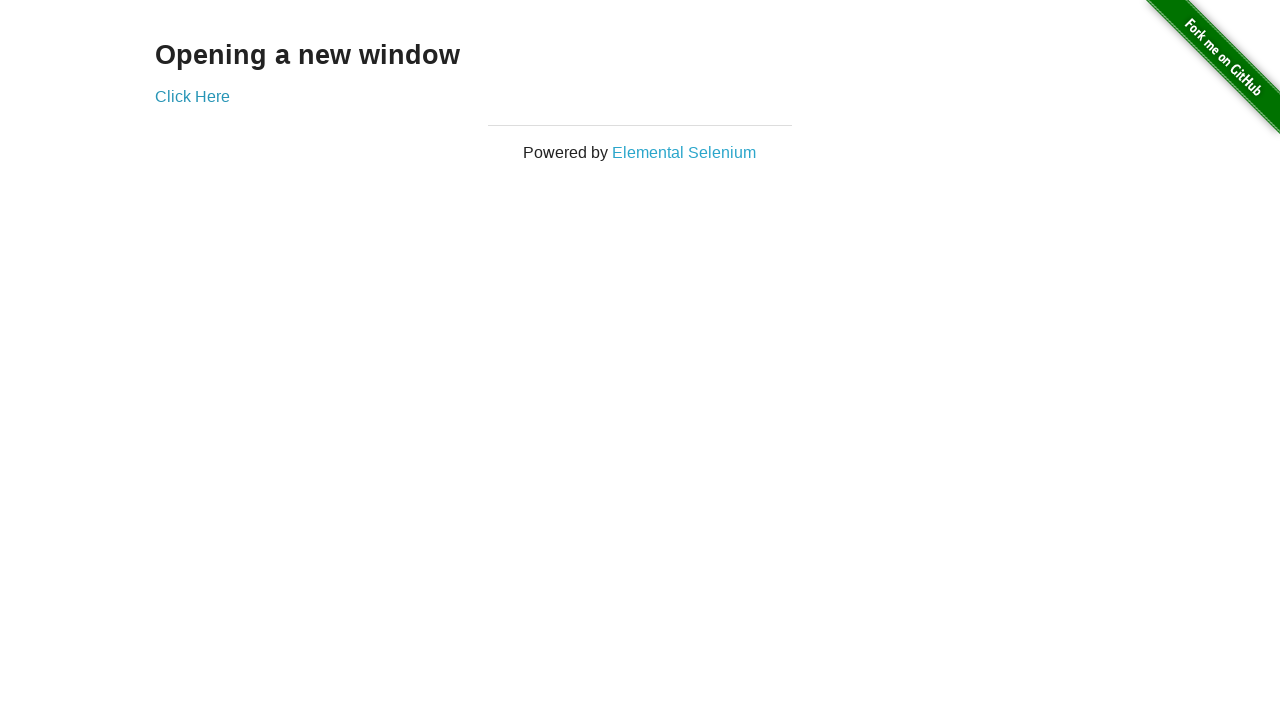

Captured new window/page object
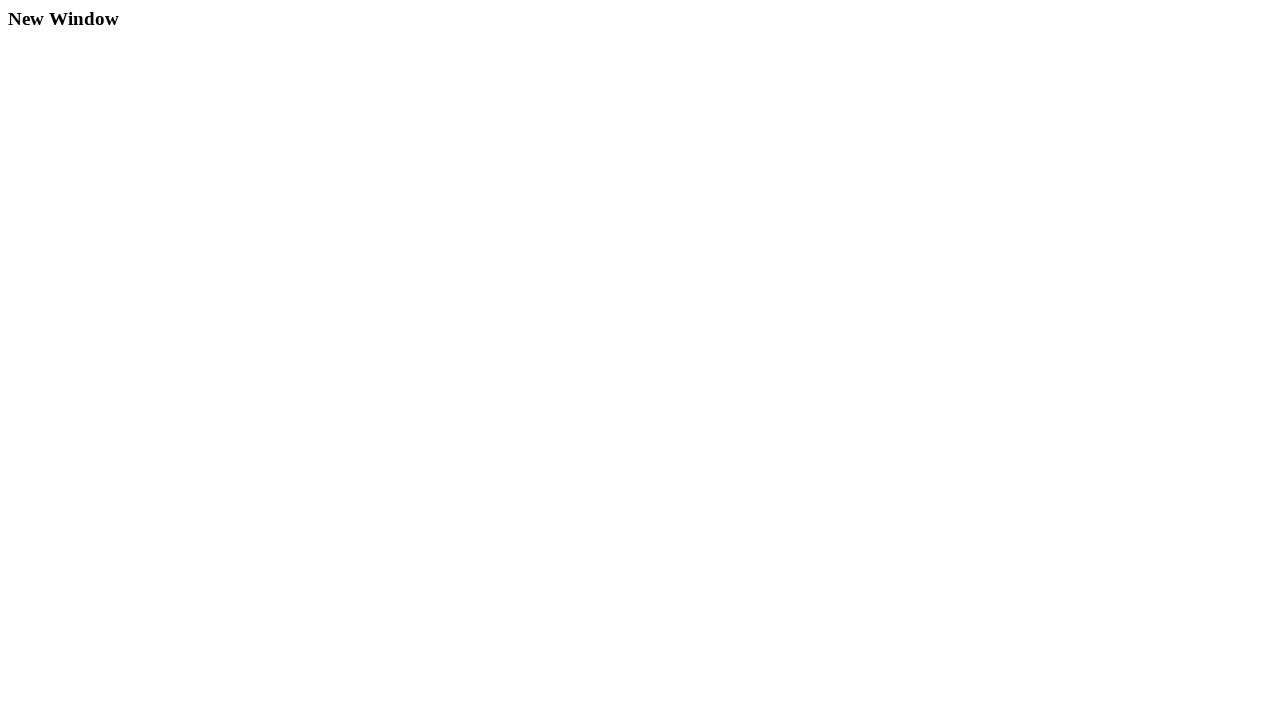

New window finished loading
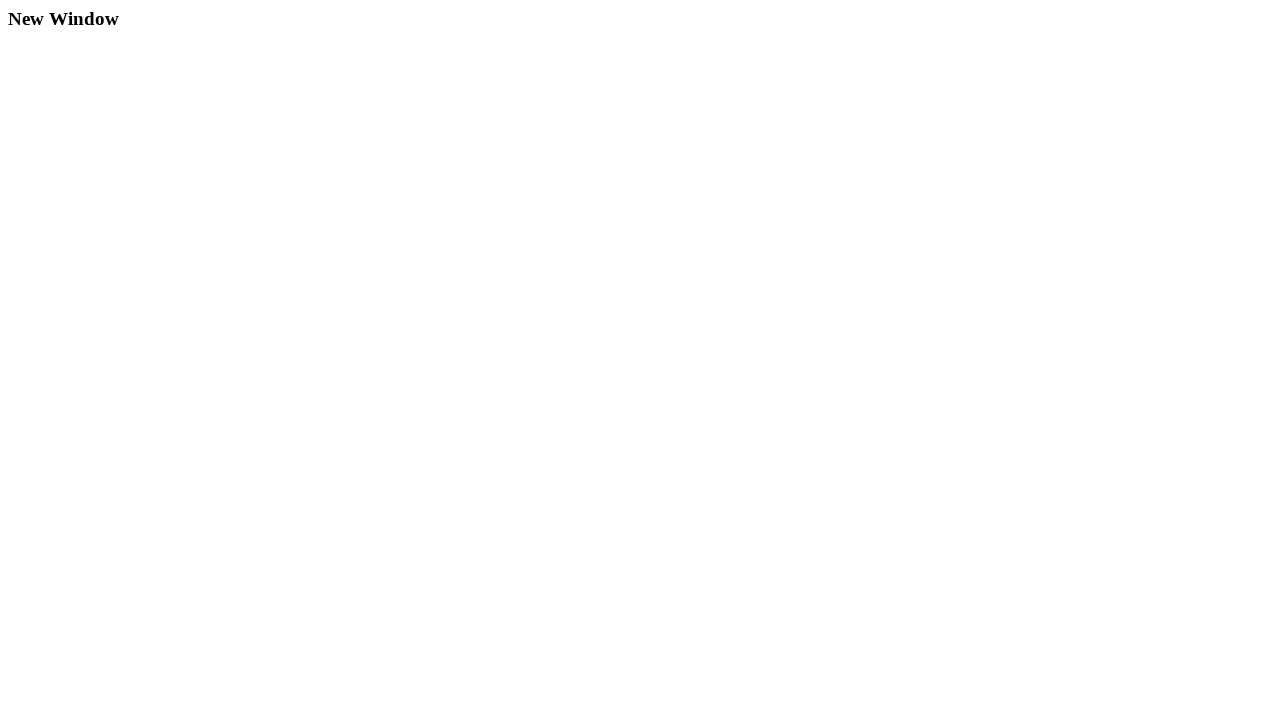

Verified new window title is 'New Window'
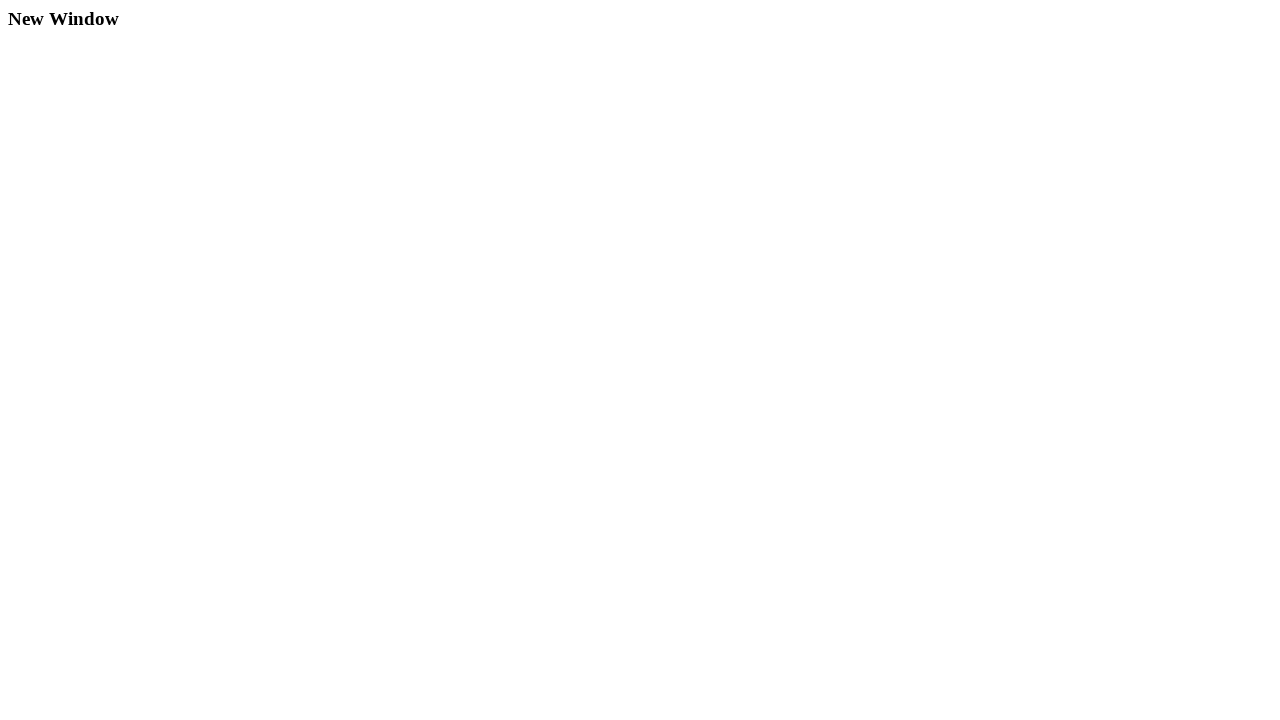

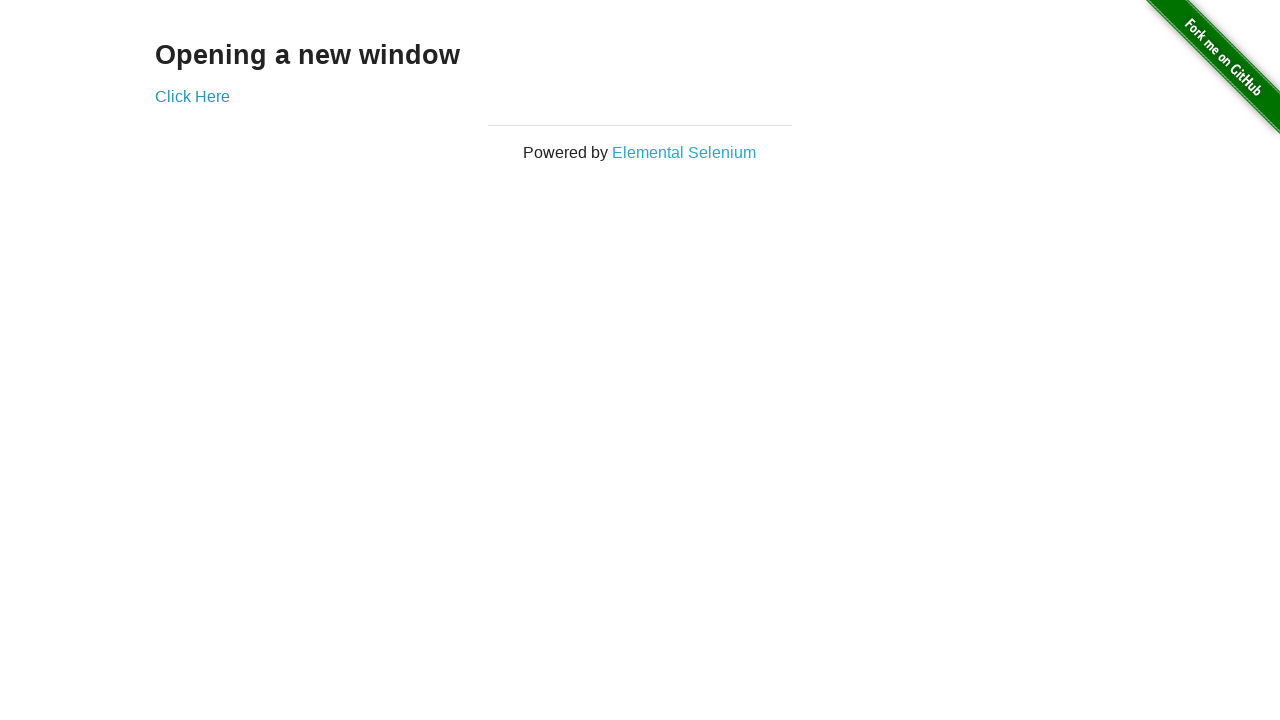